Navigates to a test automation practice page and retrieves the dimensions (height and width) of a name input field element

Starting URL: https://testautomationpractice.blogspot.com/

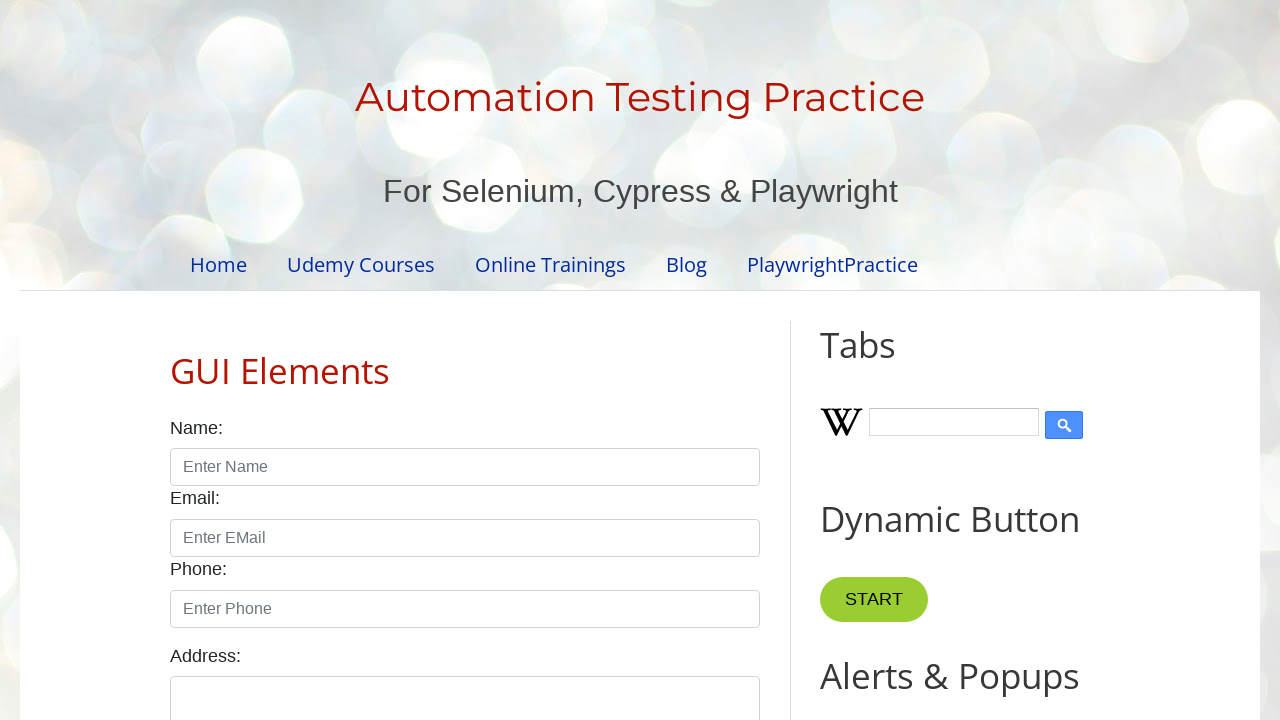

Navigated to test automation practice page
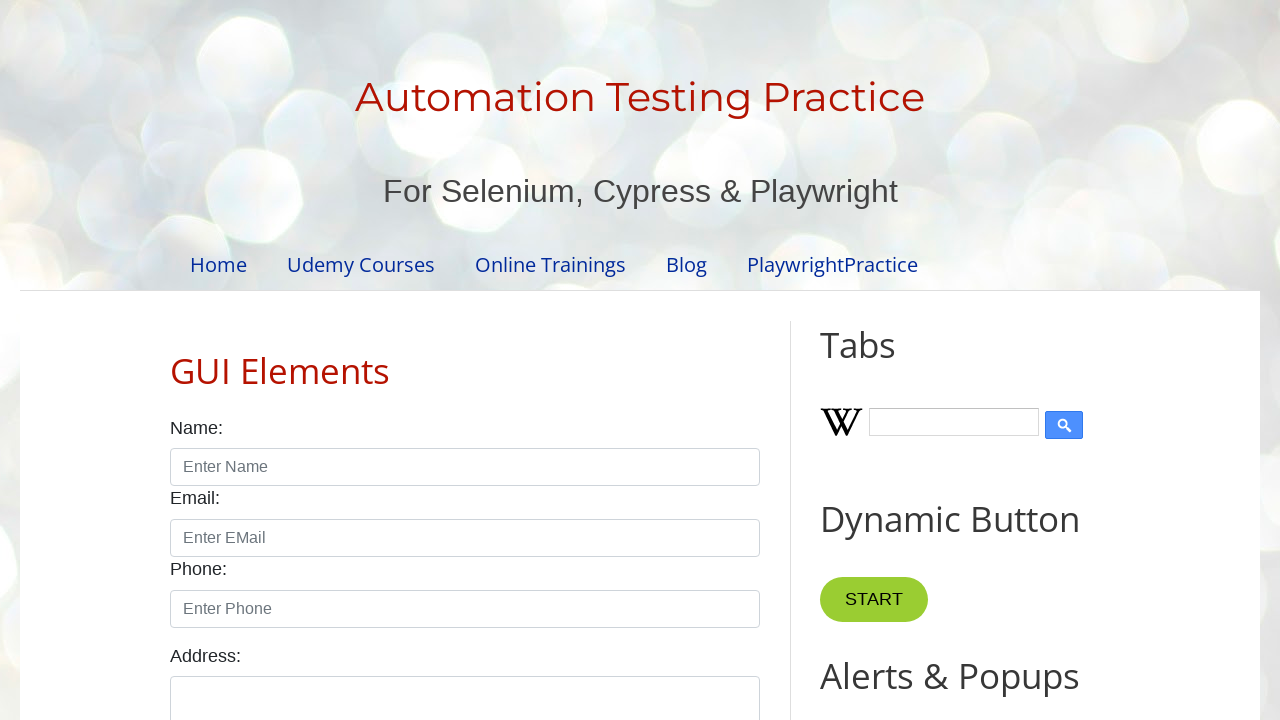

Name input field is now visible
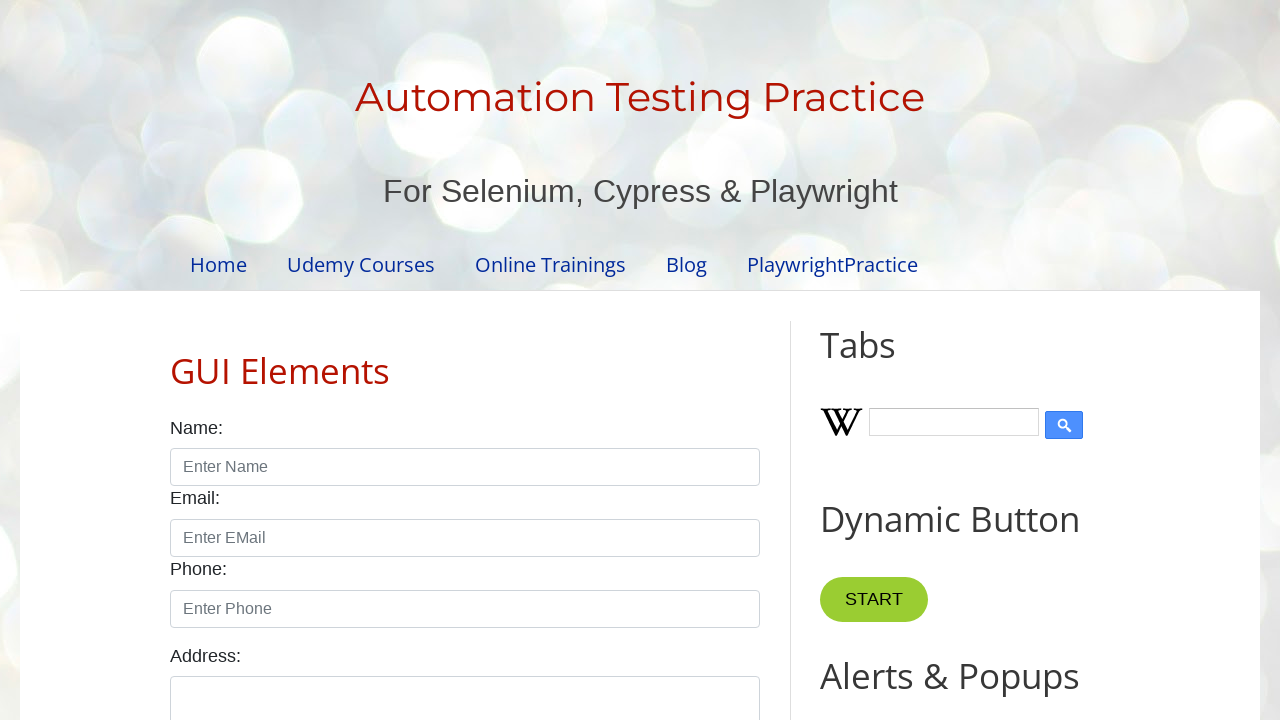

Retrieved bounding box dimensions of name input field
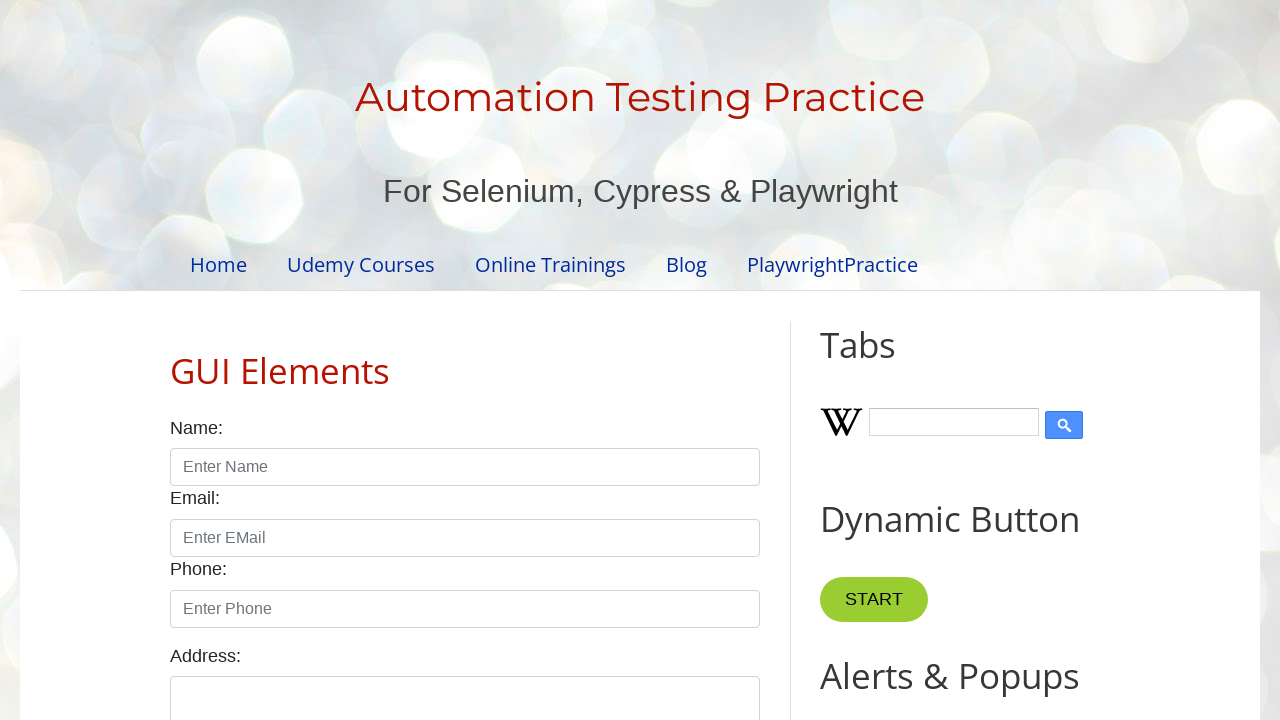

Printed element dimensions - Height: 38, Width: 590
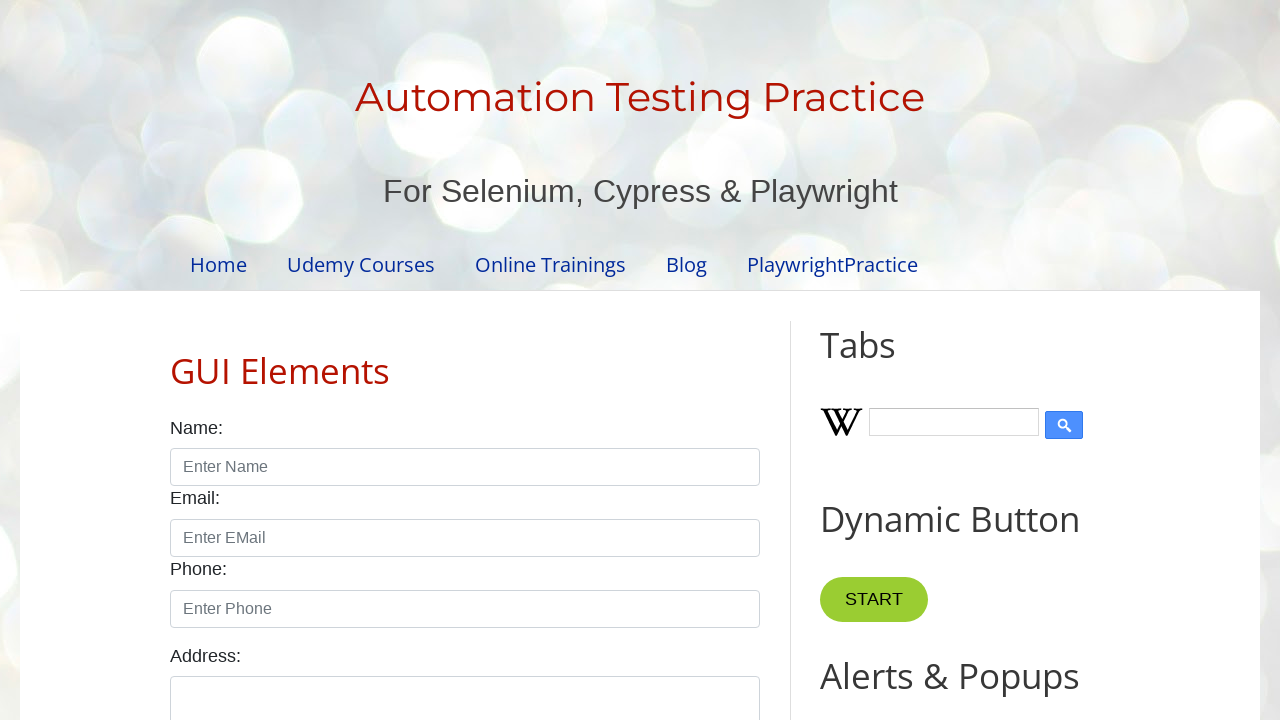

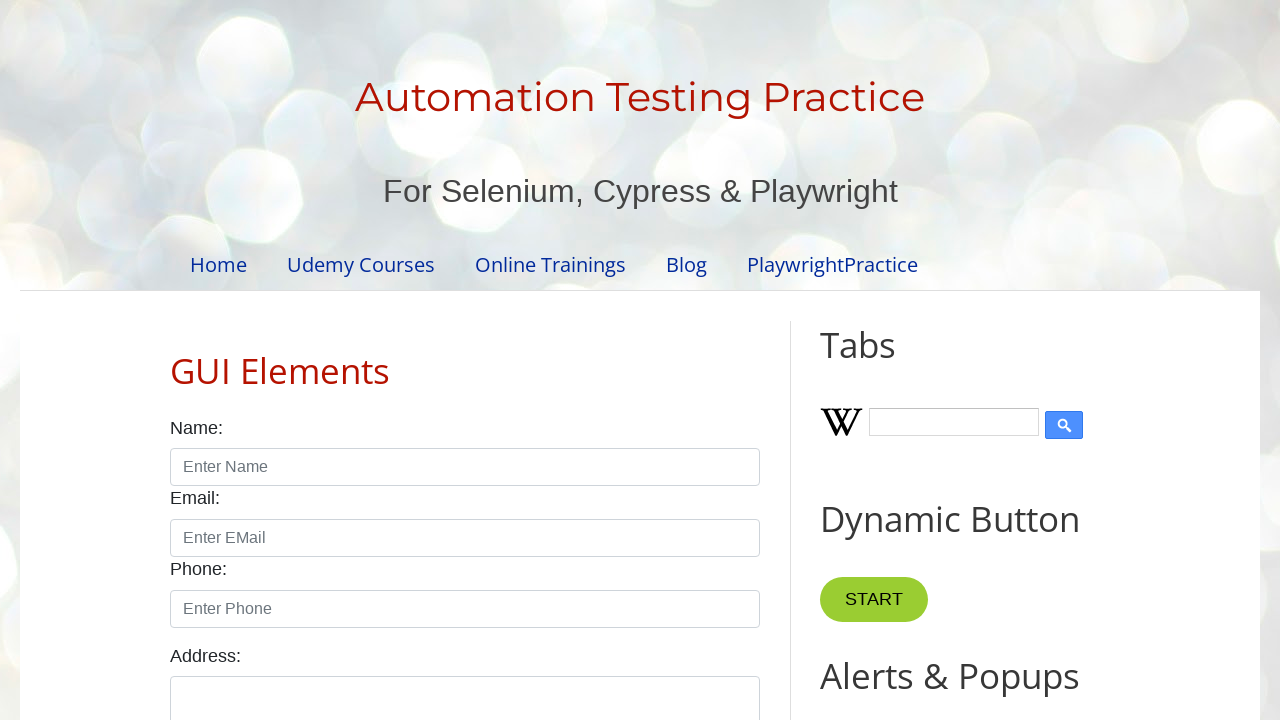